Navigates to the login page by clicking the Login link

Starting URL: http://shop.qa.rs

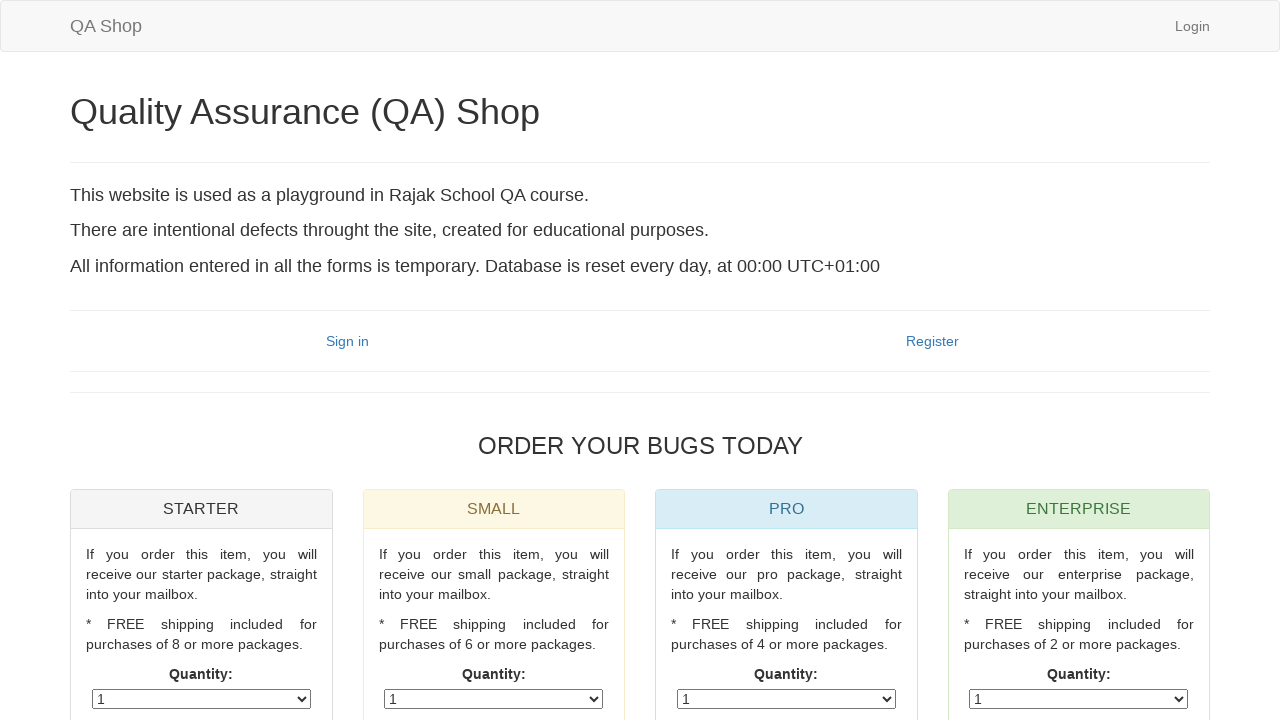

Clicked Login link to navigate to login page at (1192, 26) on a:text("Login")
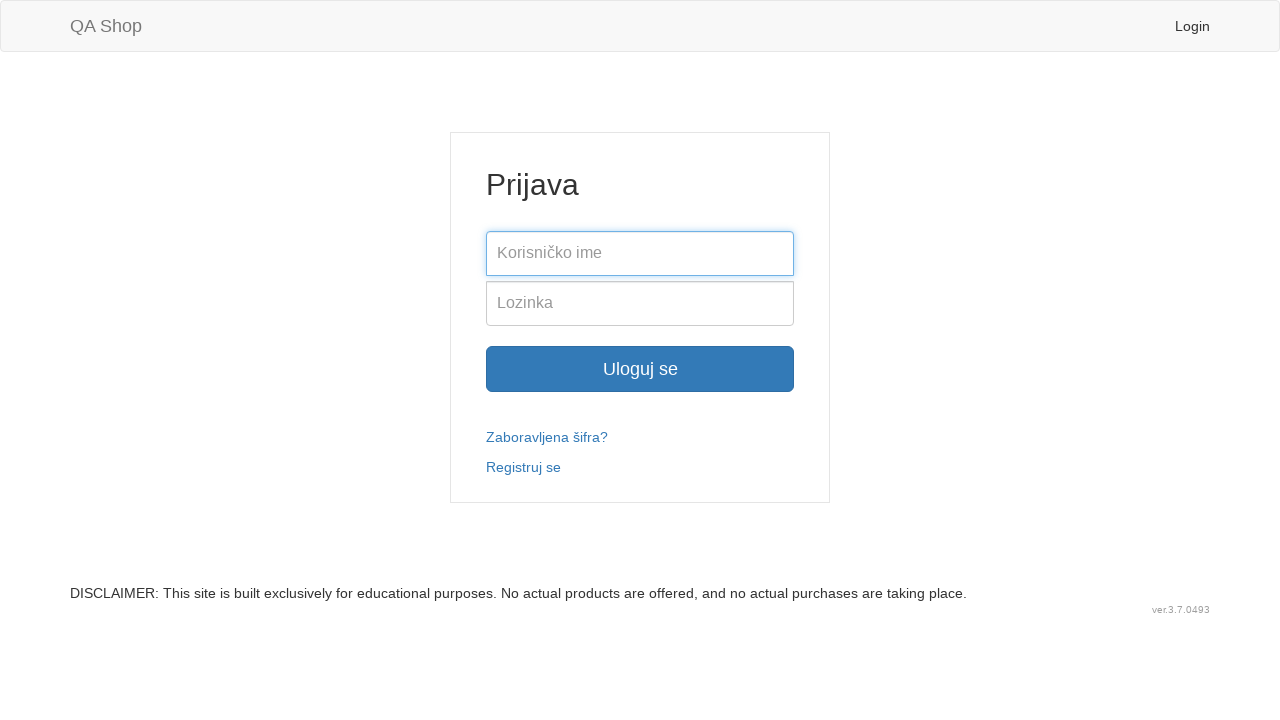

Located login page heading element
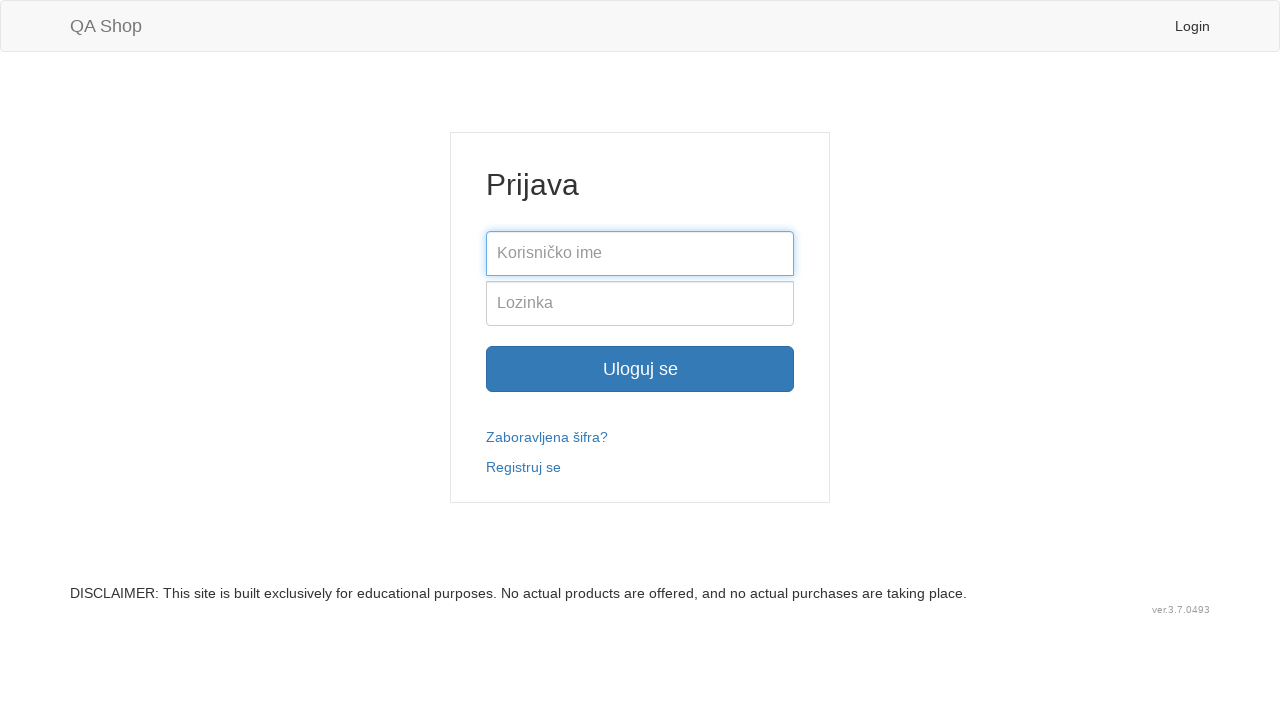

Verified login page heading contains 'Prijava'
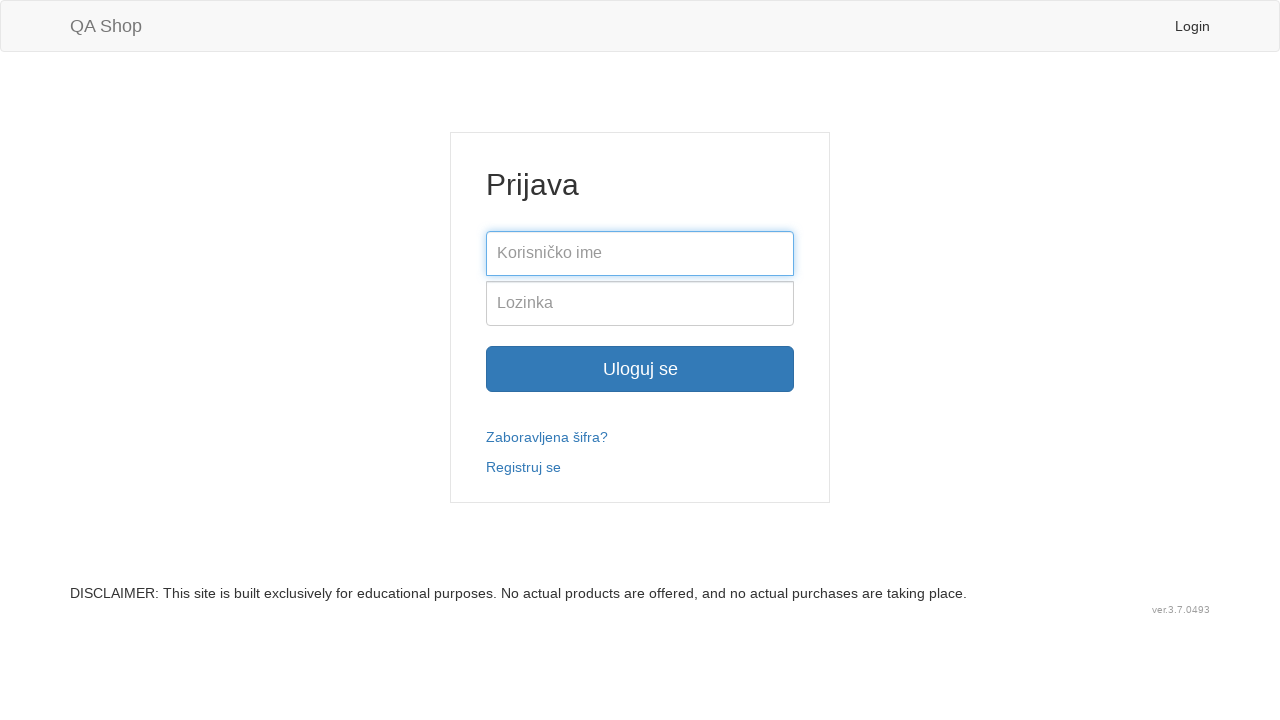

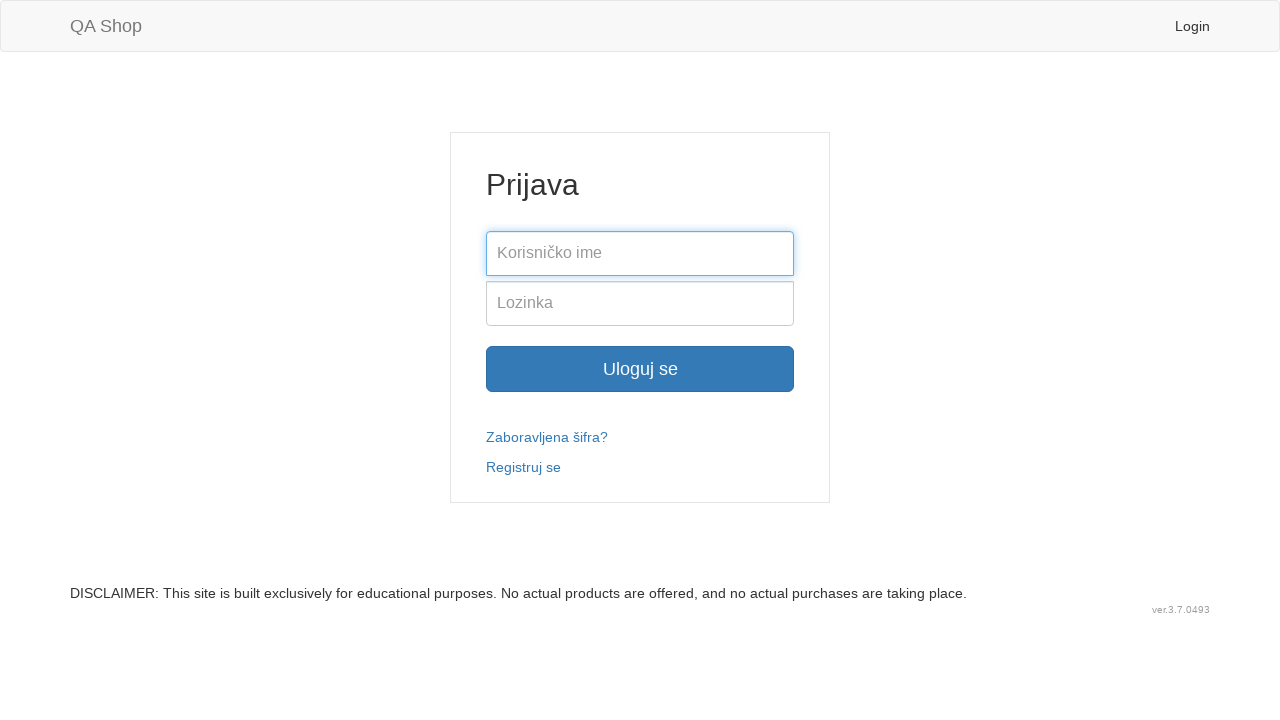